Tests table sorting by clicking the Due column header and verifying the column values are sorted in ascending order

Starting URL: http://the-internet.herokuapp.com/tables

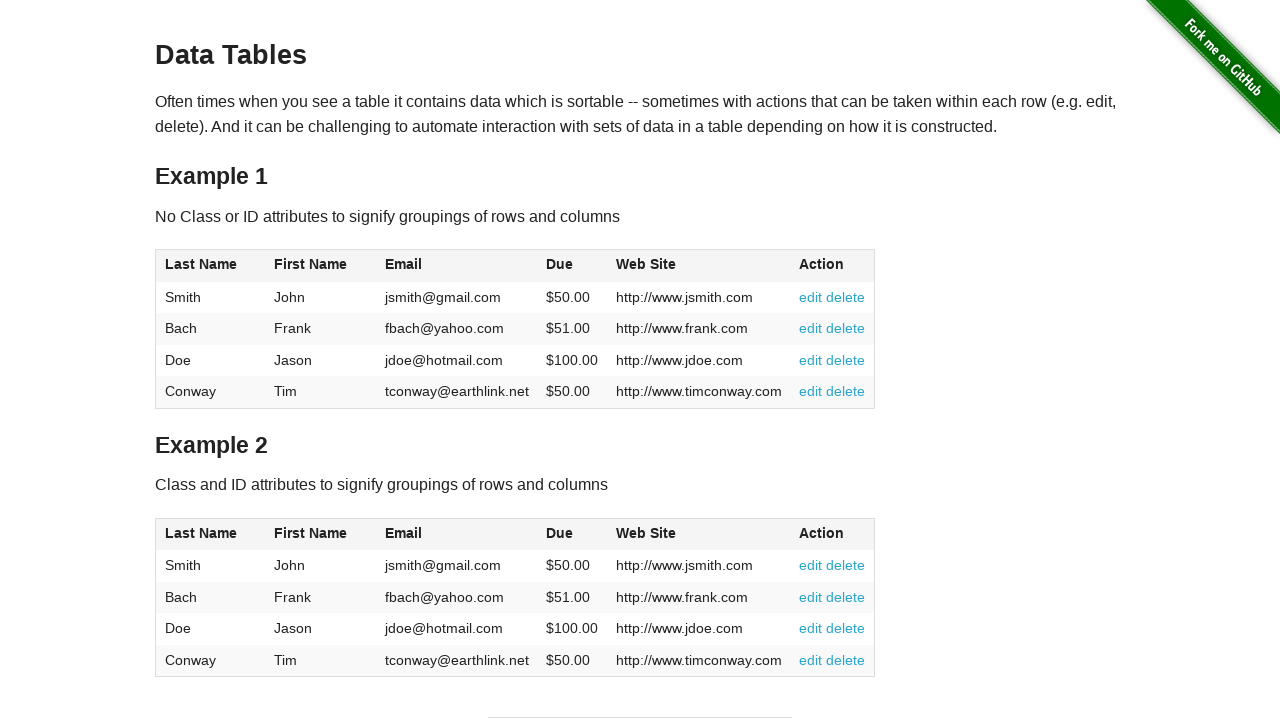

Clicked the Due column header (4th column) to sort at (572, 266) on #table1 thead tr th:nth-of-type(4)
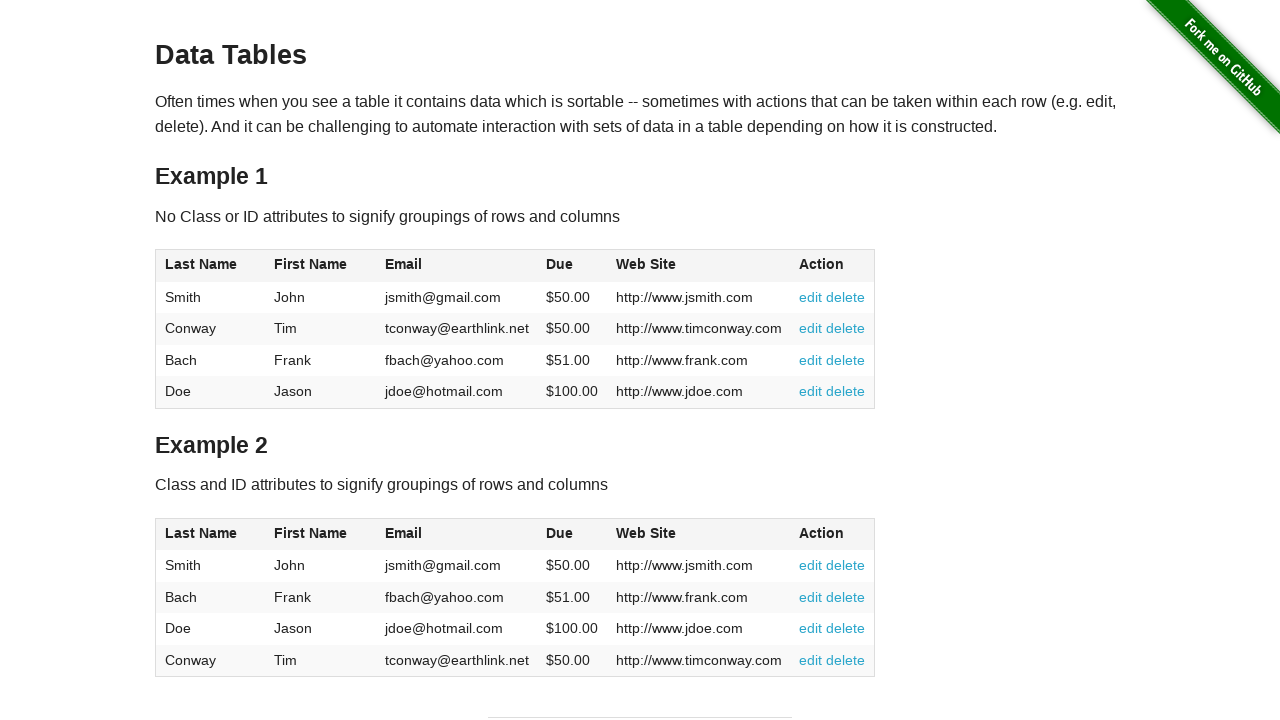

Table sorted and Due column values verified to be present in ascending order
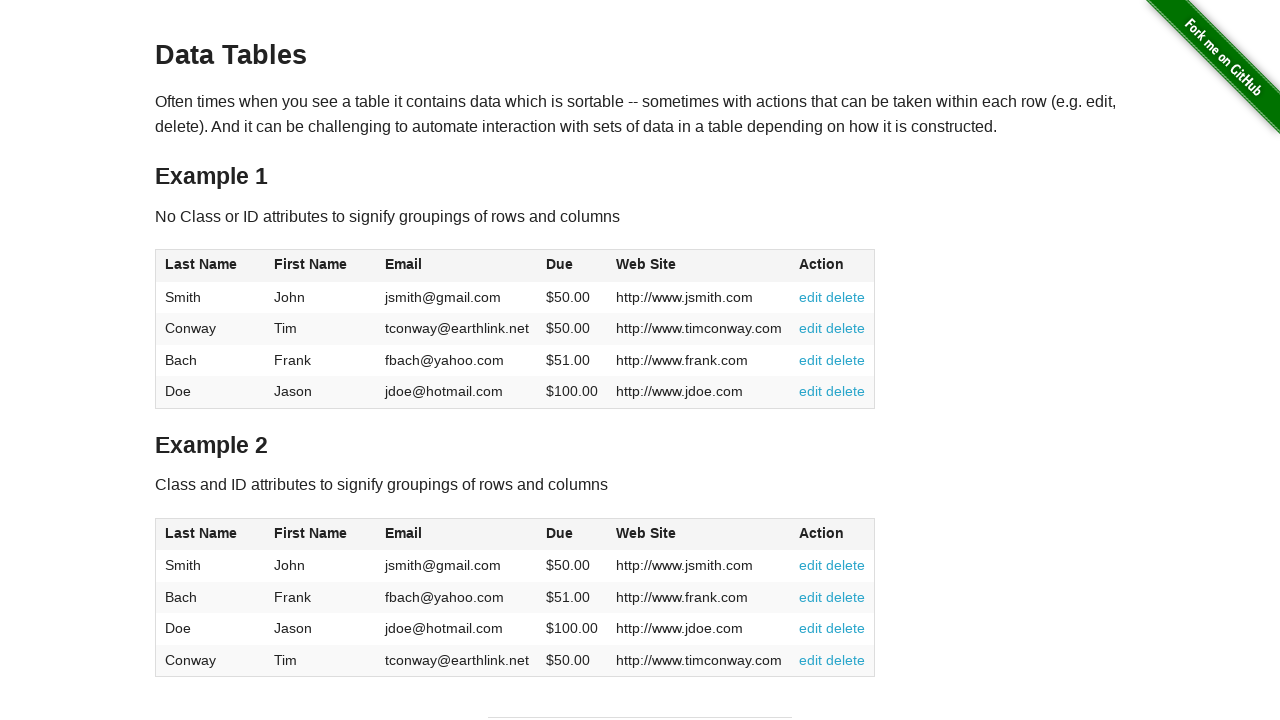

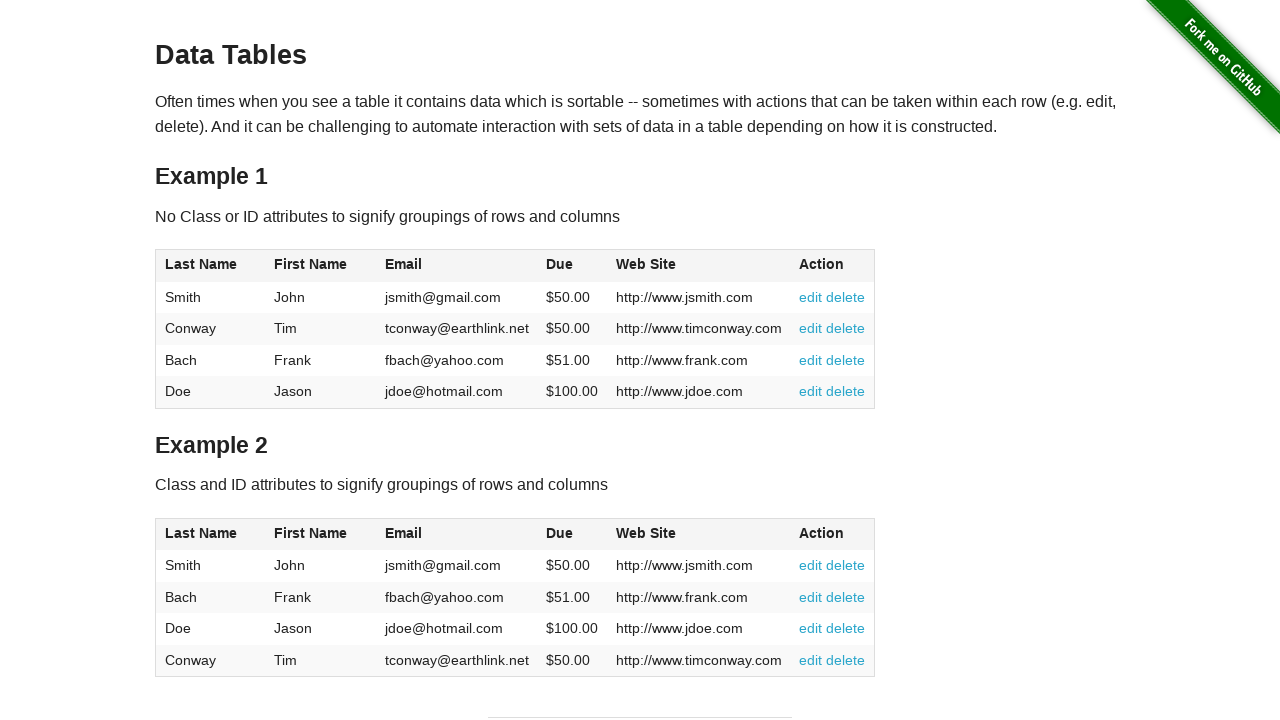